Tests navigation to the AT Site page and verifies the "Automation Testing" site description is displayed

Starting URL: https://practice.automationtesting.in/

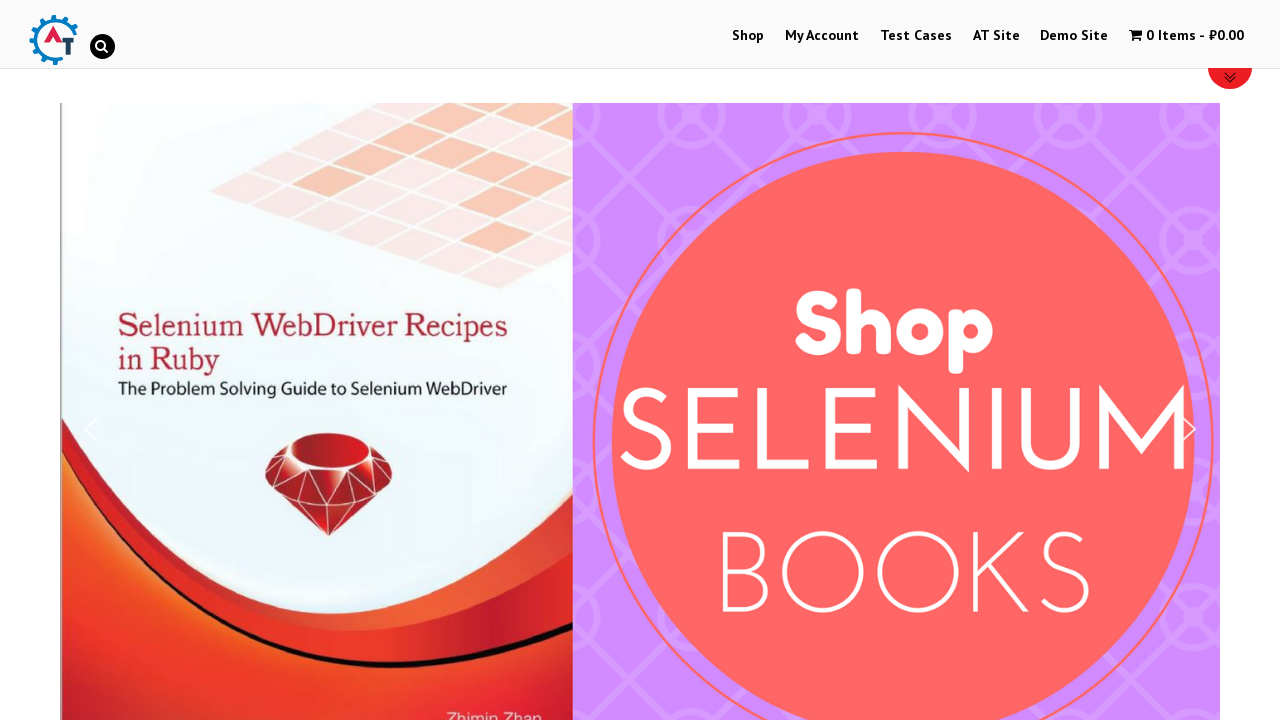

Clicked on AT Site menu link at (996, 36) on #menu-item-244 > a
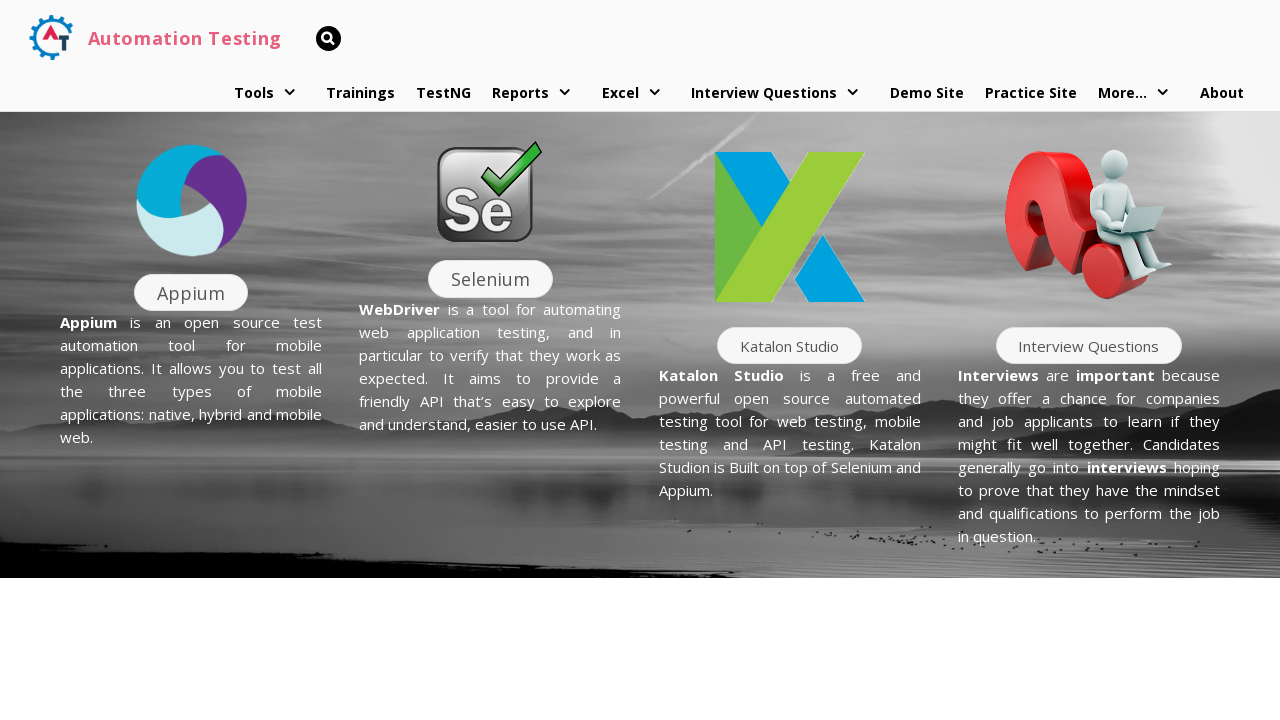

Waited for site description element to load
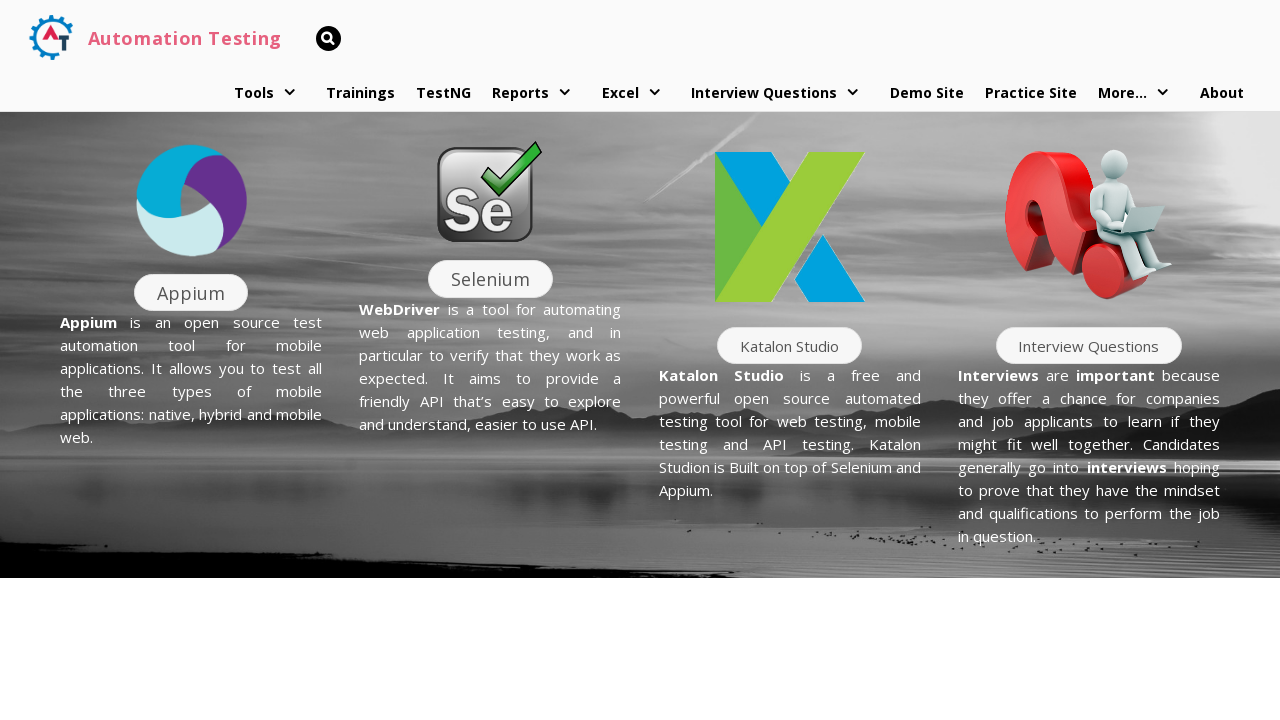

Retrieved site description text content
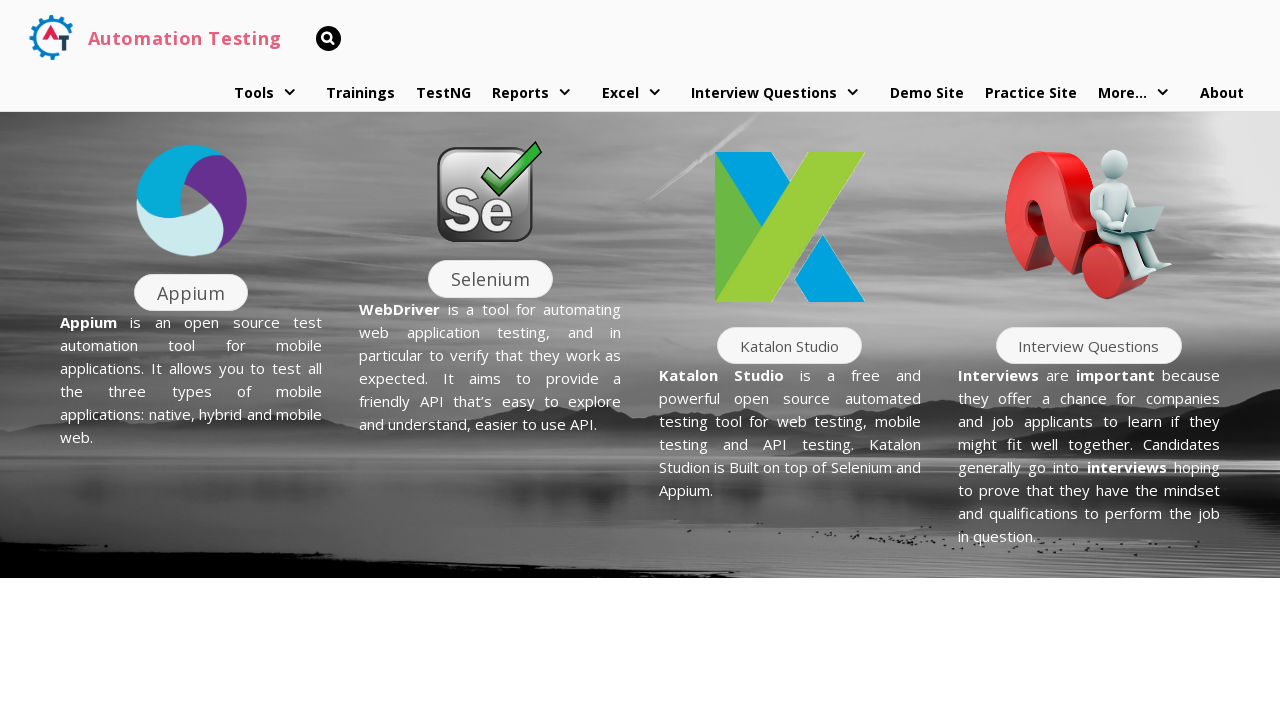

Verified site description displays 'Automation Testing'
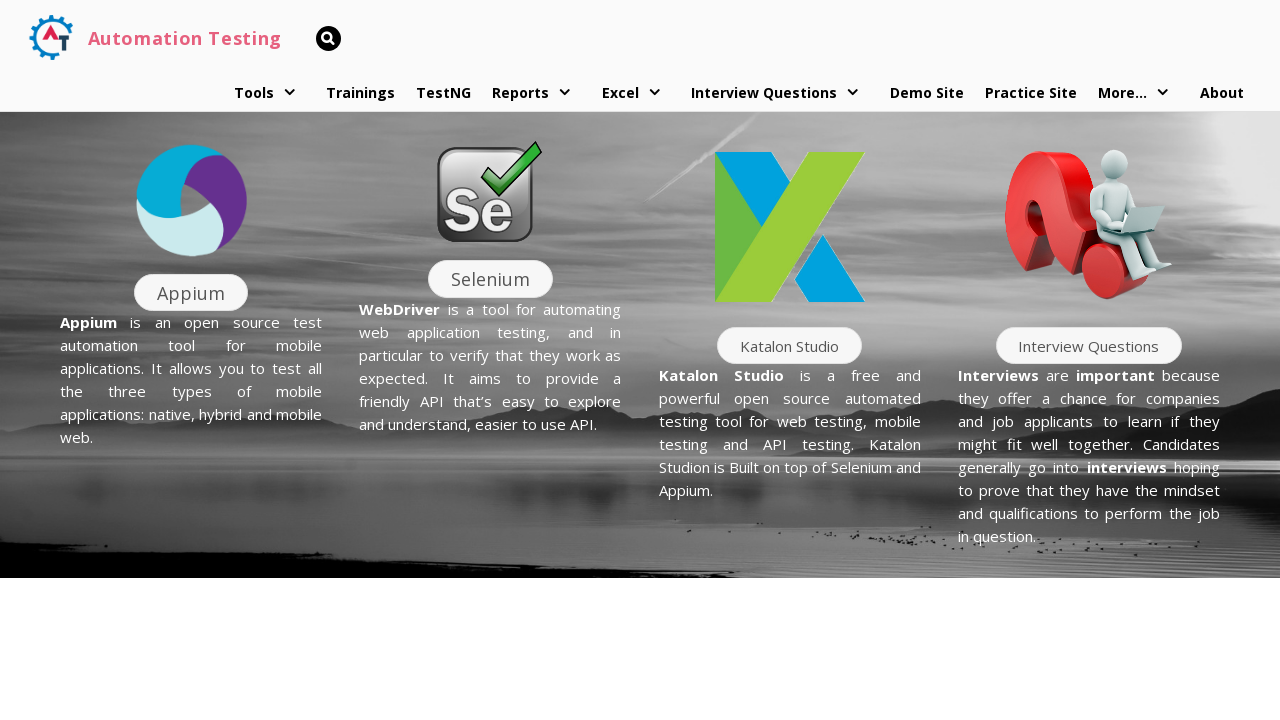

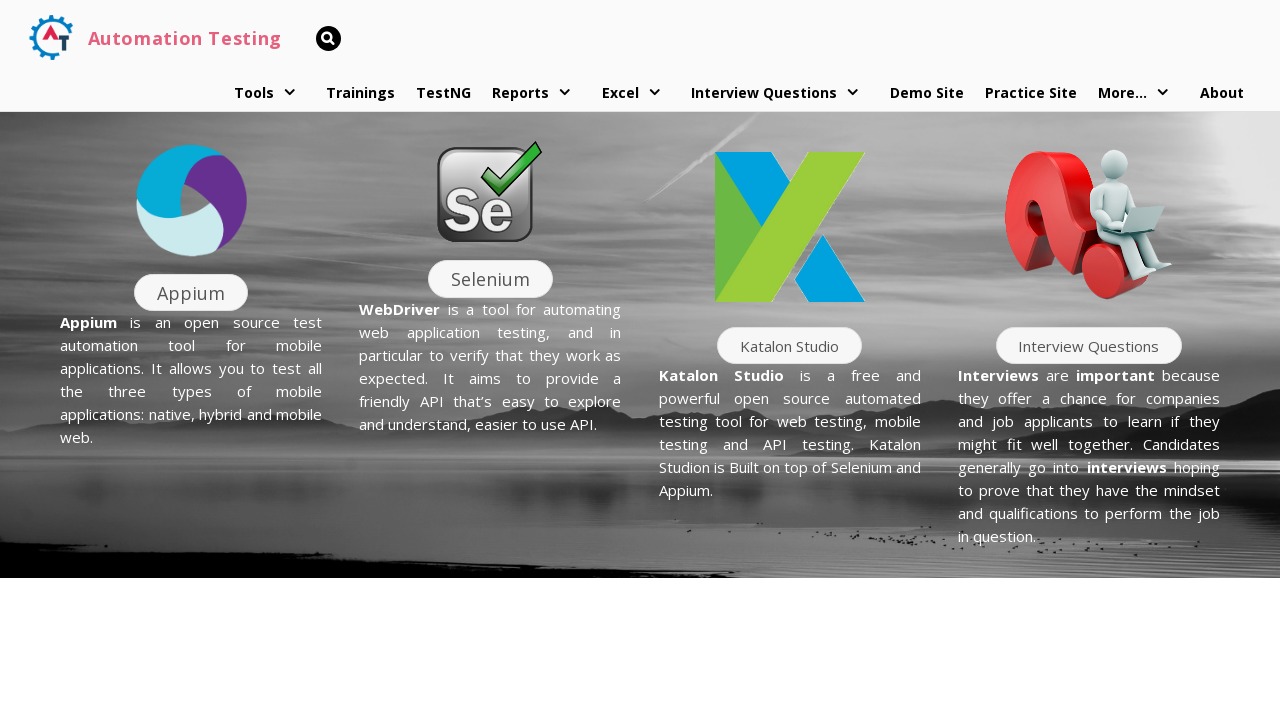